Tests search functionality on python.org by entering a search term, performing a double-click action to select text, replacing it, and submitting the search

Starting URL: https://www.python.org/

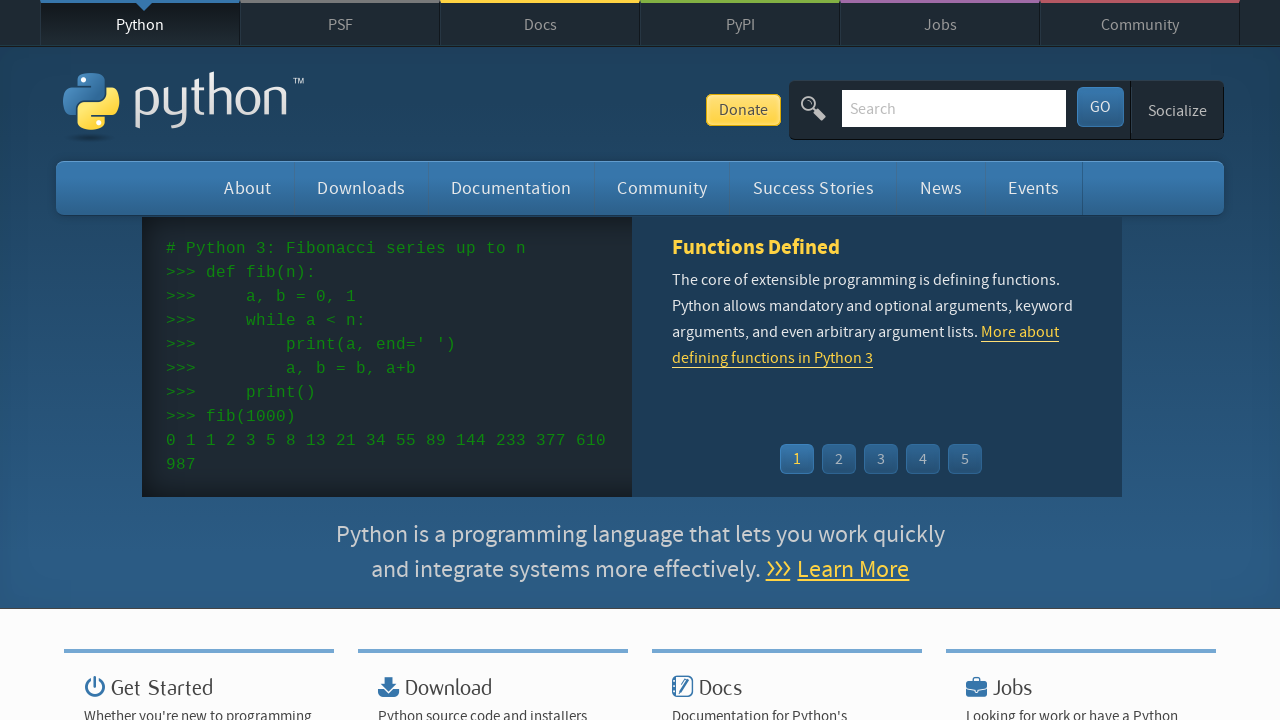

Filled search field with 'test' on #id-search-field
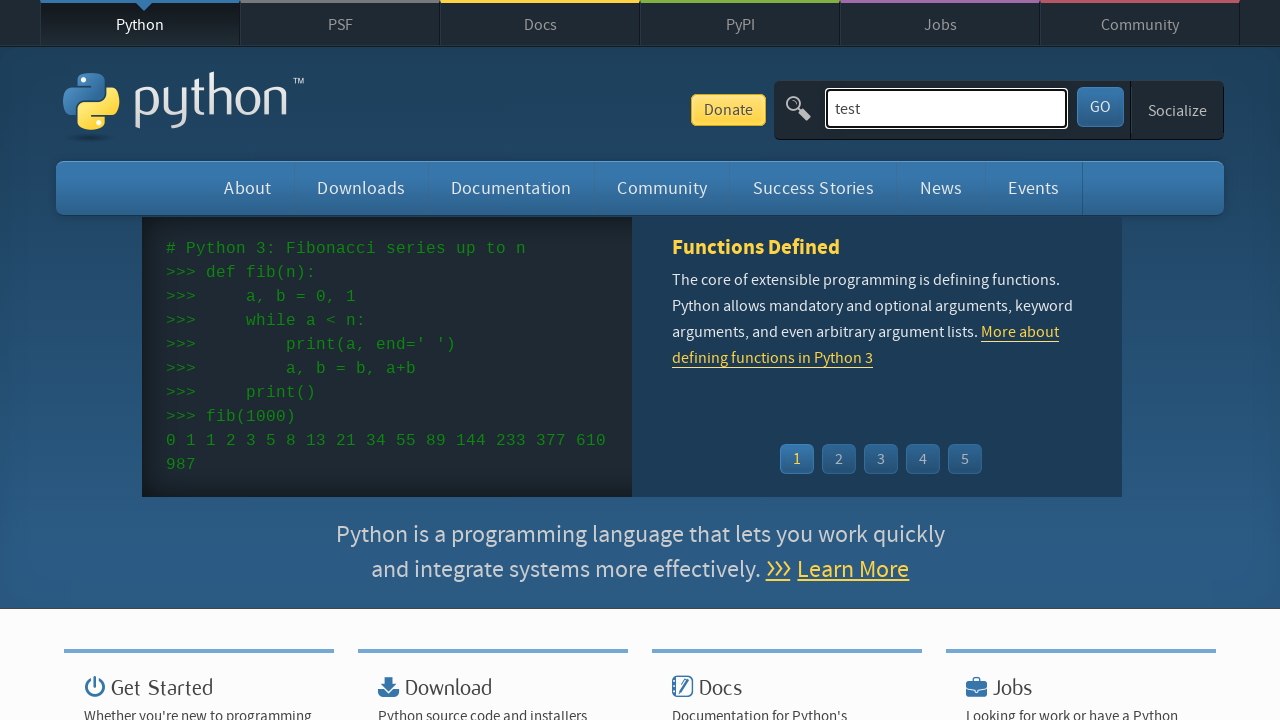

Double-clicked search field to select text at (922, 108) on #id-search-field
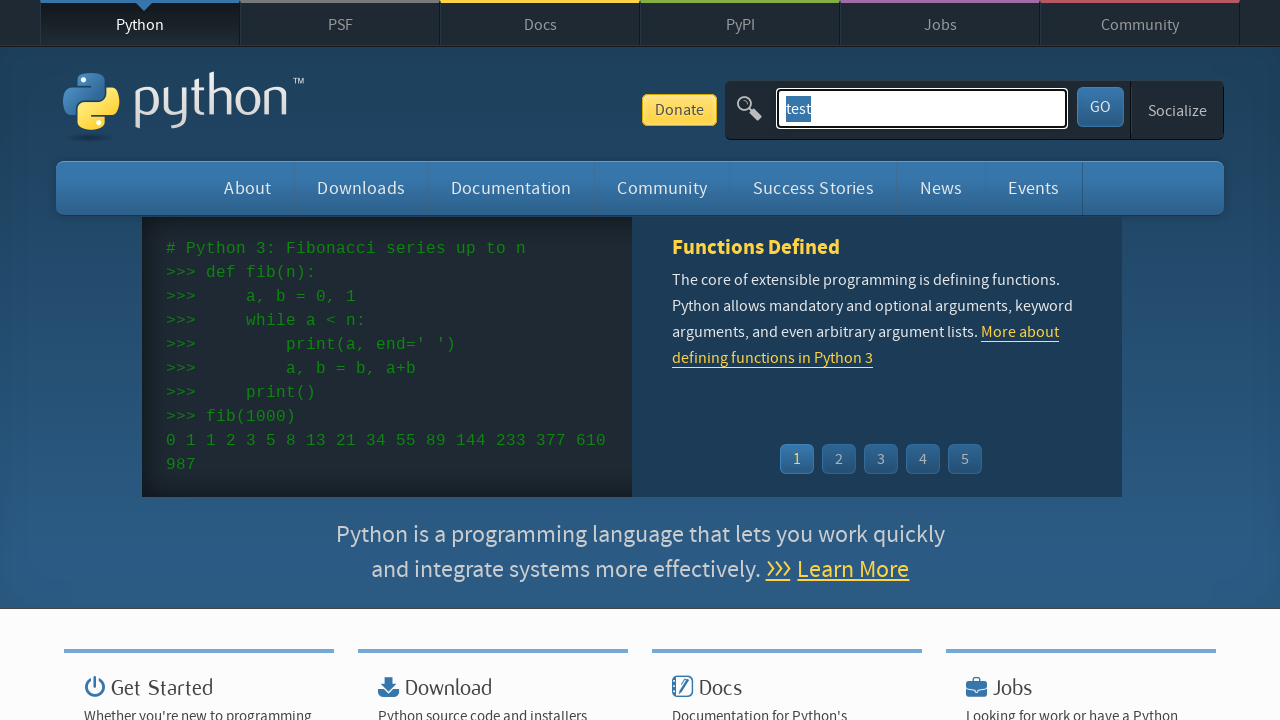

Replaced search text with 'a' on #id-search-field
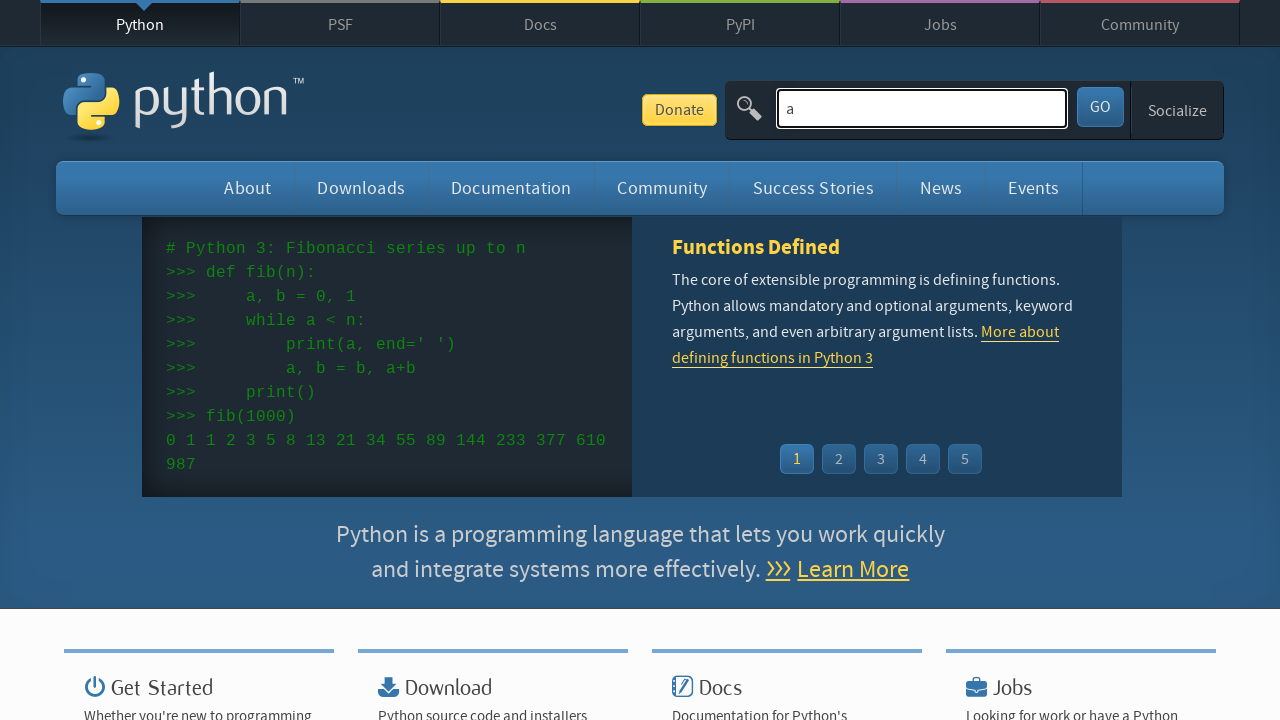

Pressed Enter to submit search on #id-search-field
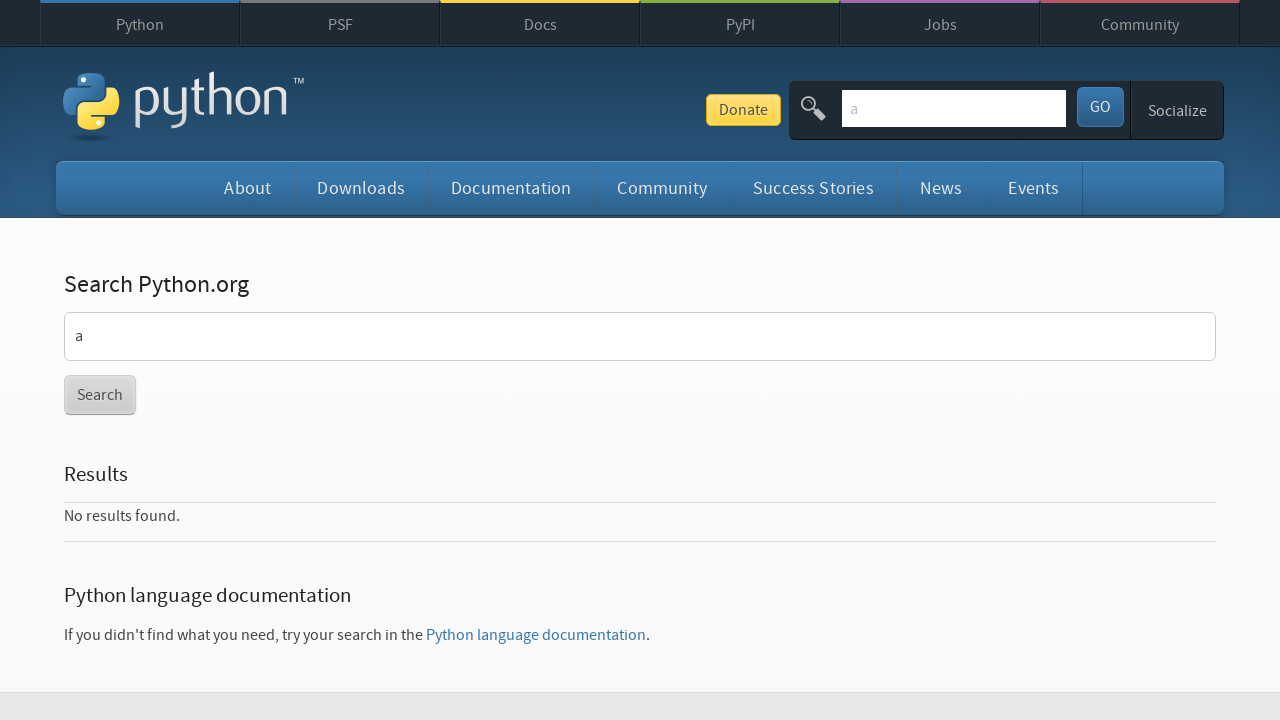

Navigated back to previous page
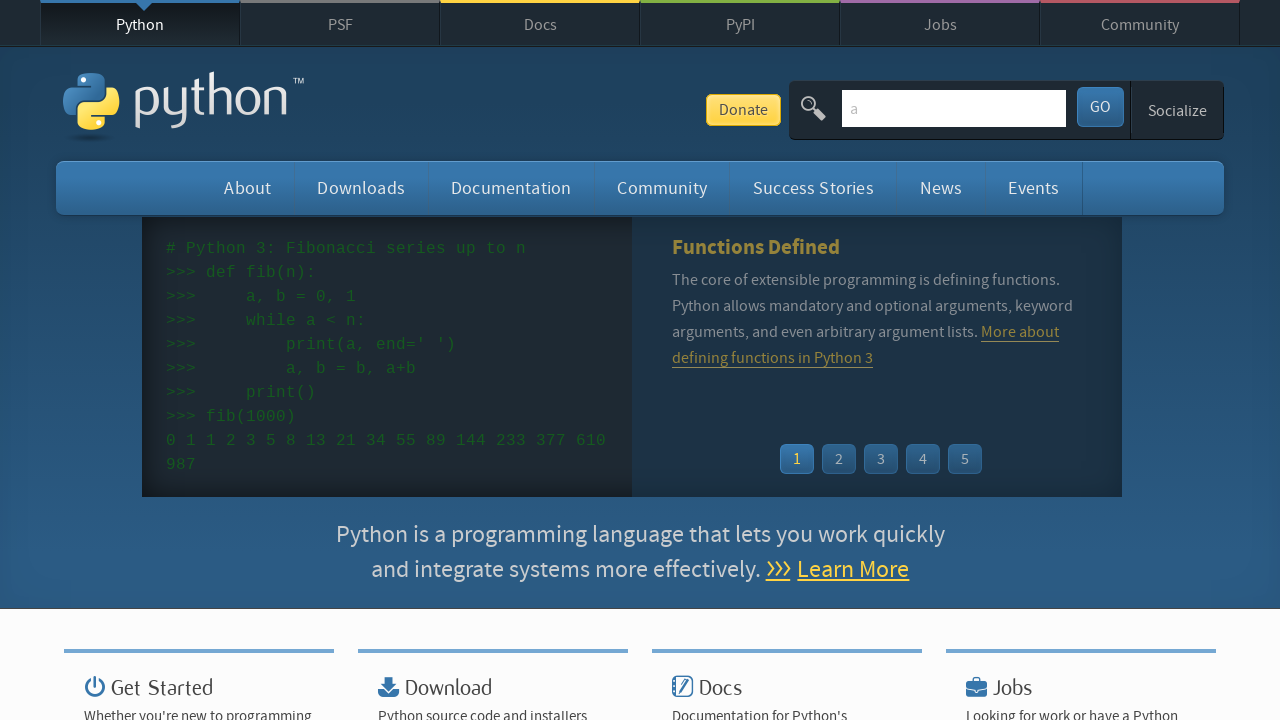

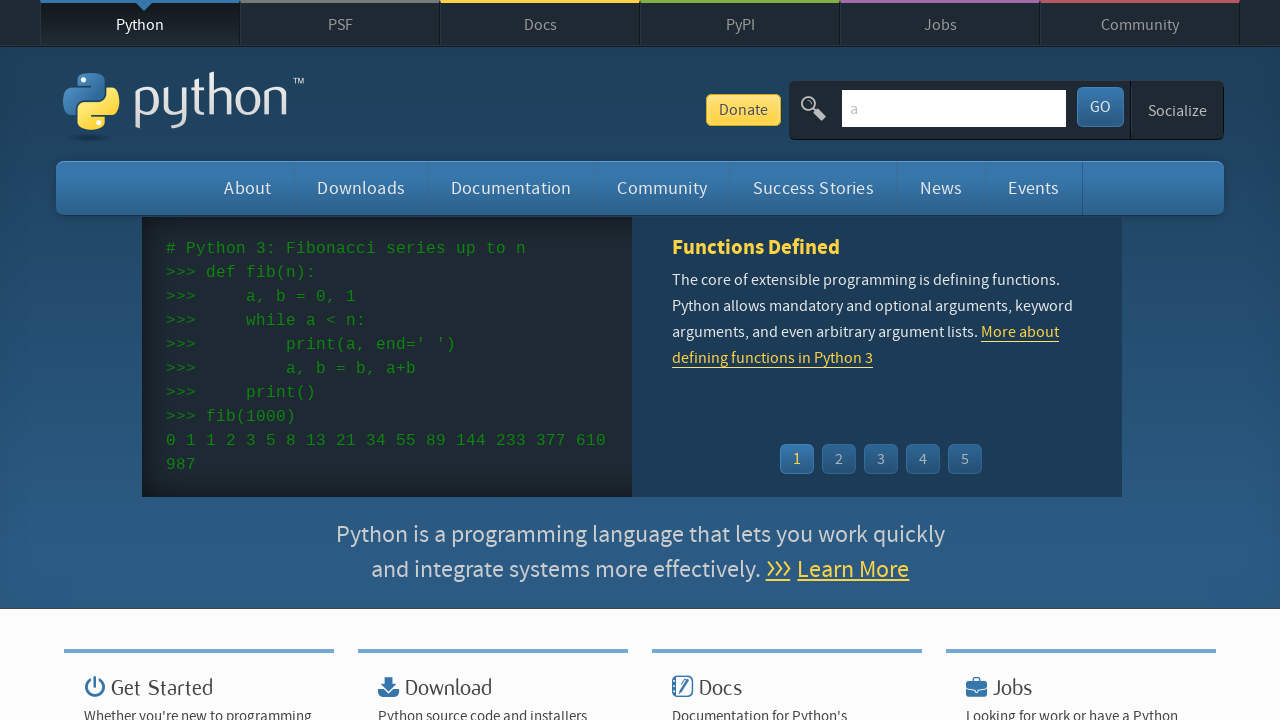